Navigates to JPL Space page and clicks the full image button to reveal the featured image

Starting URL: https://data-class-jpl-space.s3.amazonaws.com/JPL_Space/index.html

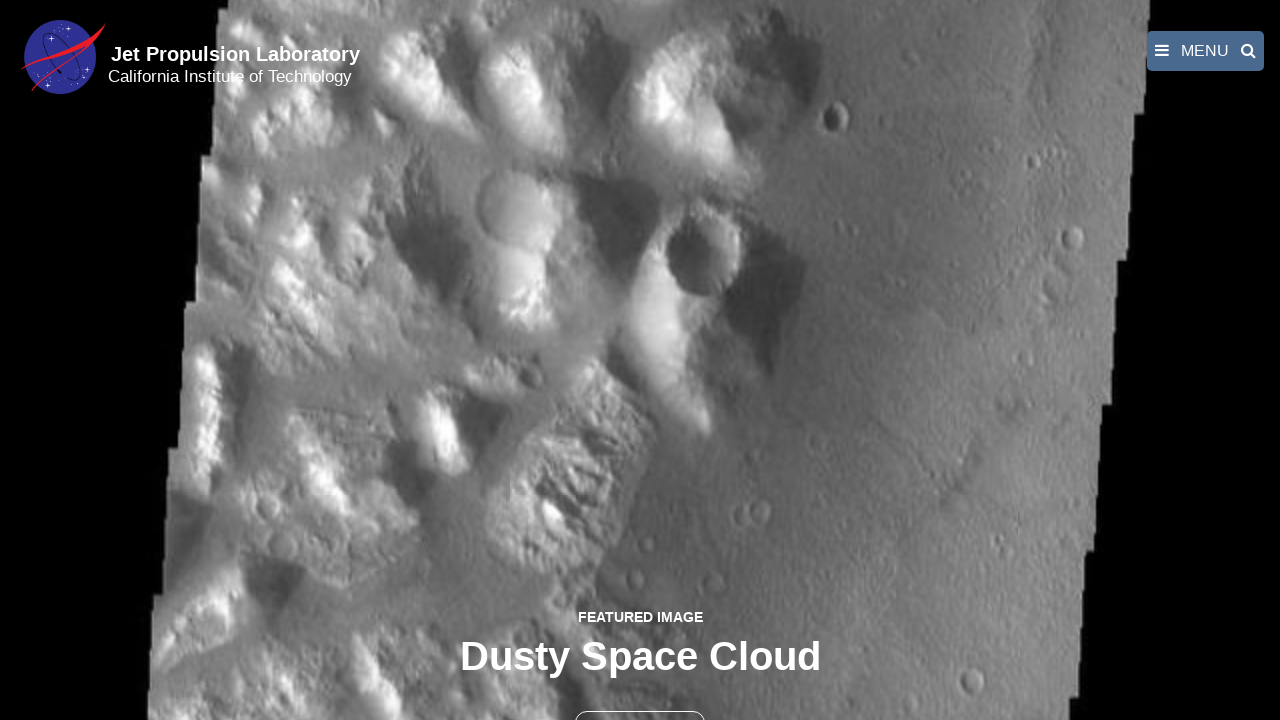

Navigated to JPL Space page
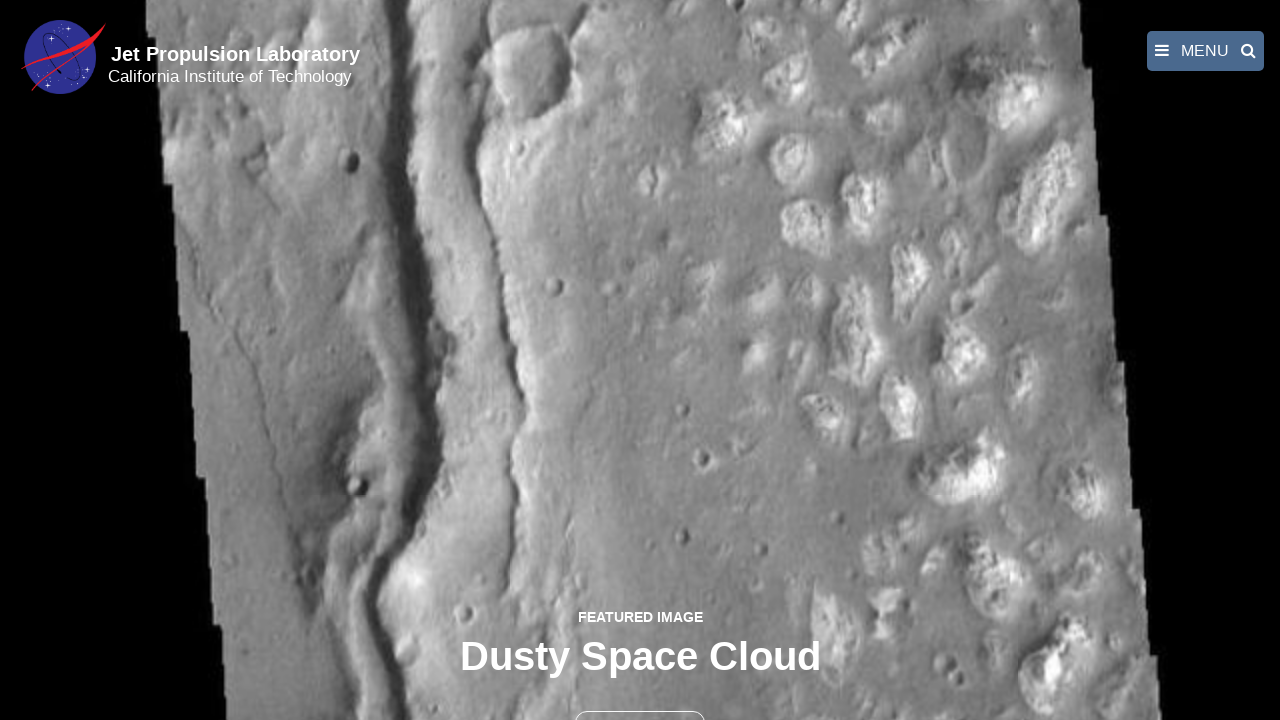

Clicked the full image button to reveal featured image at (640, 699) on button >> nth=1
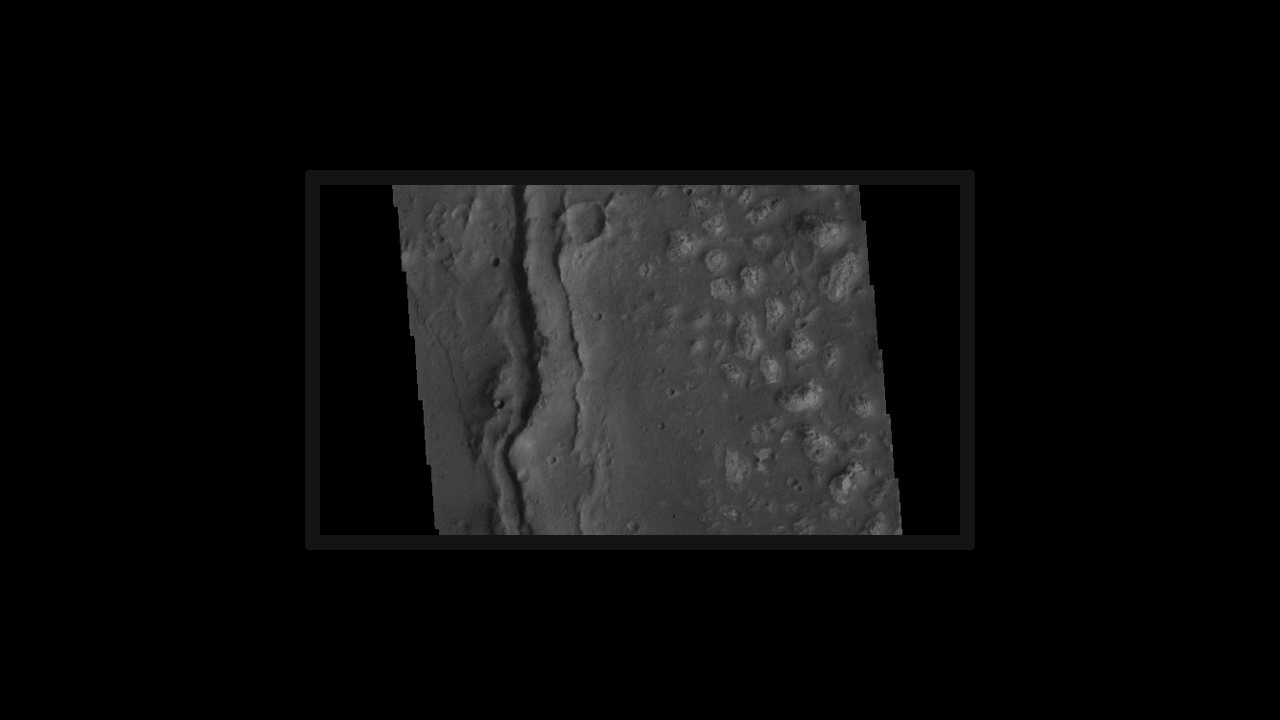

Featured image loaded and displayed
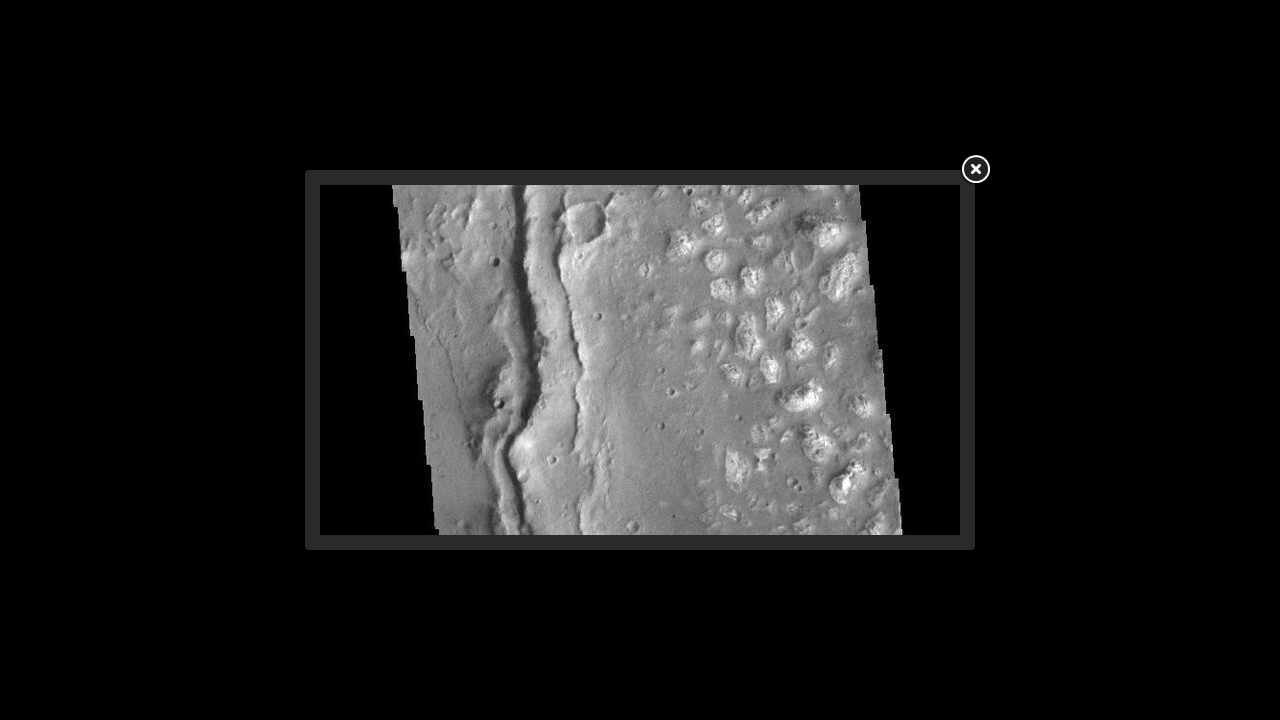

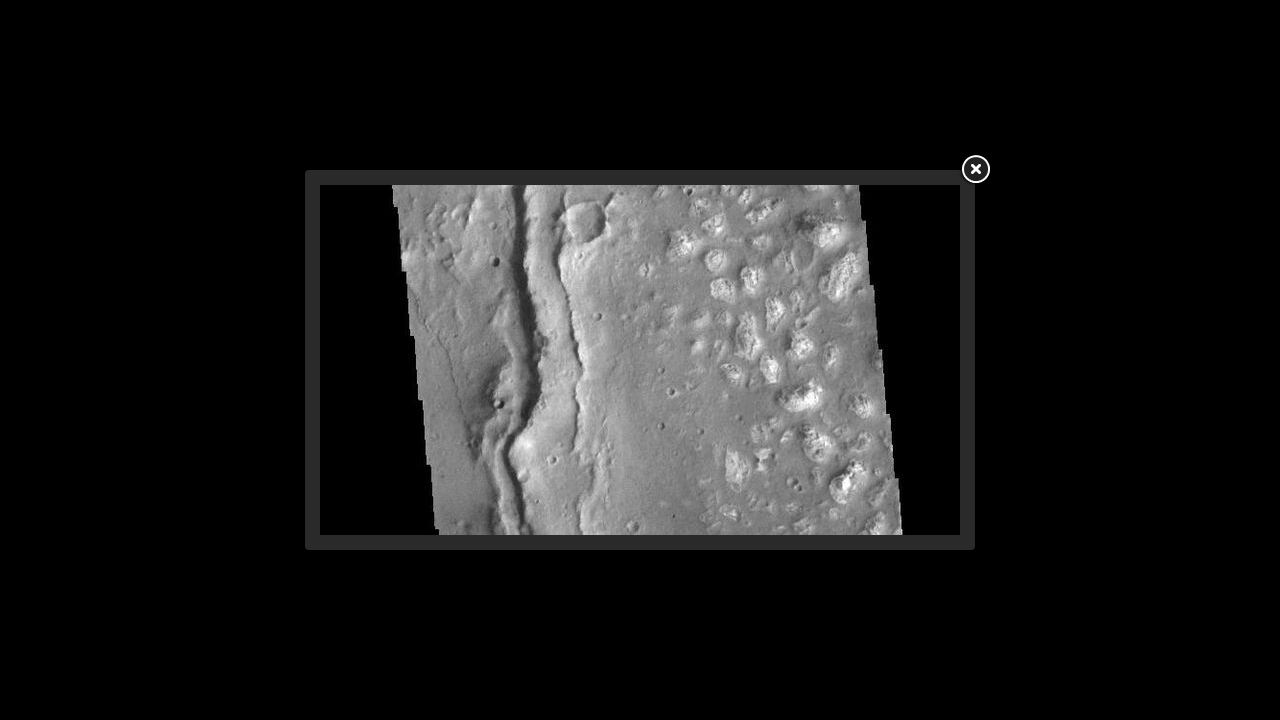